Tests multi-select with Ctrl key by selecting specific non-consecutive items

Starting URL: https://automationfc.github.io/jquery-selectable/

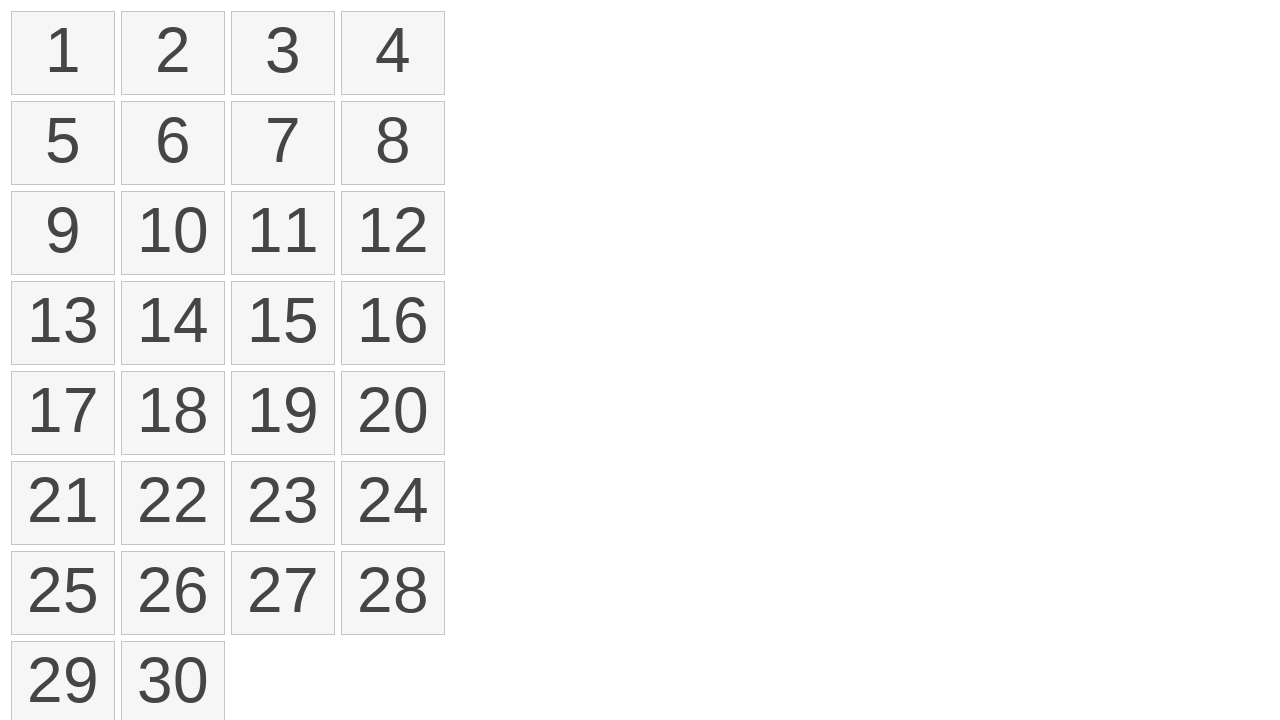

Located all selectable items in the list
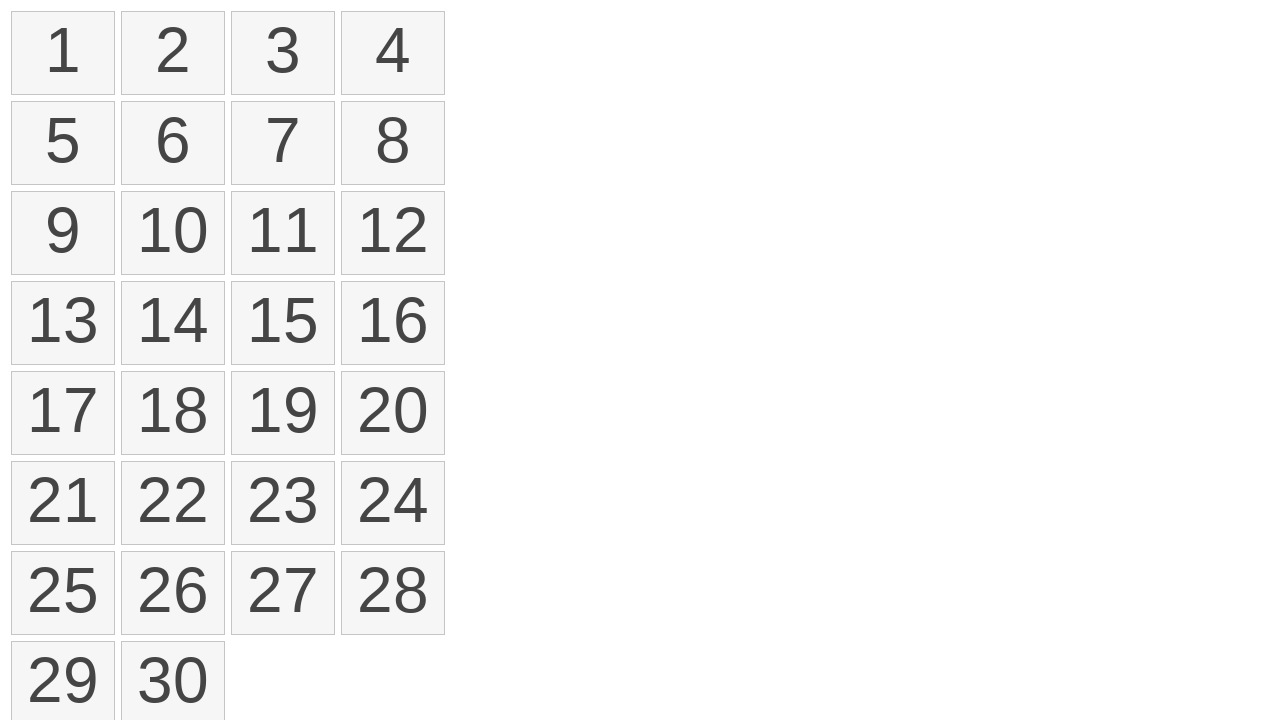

Pressed down Control key to enable multi-select mode
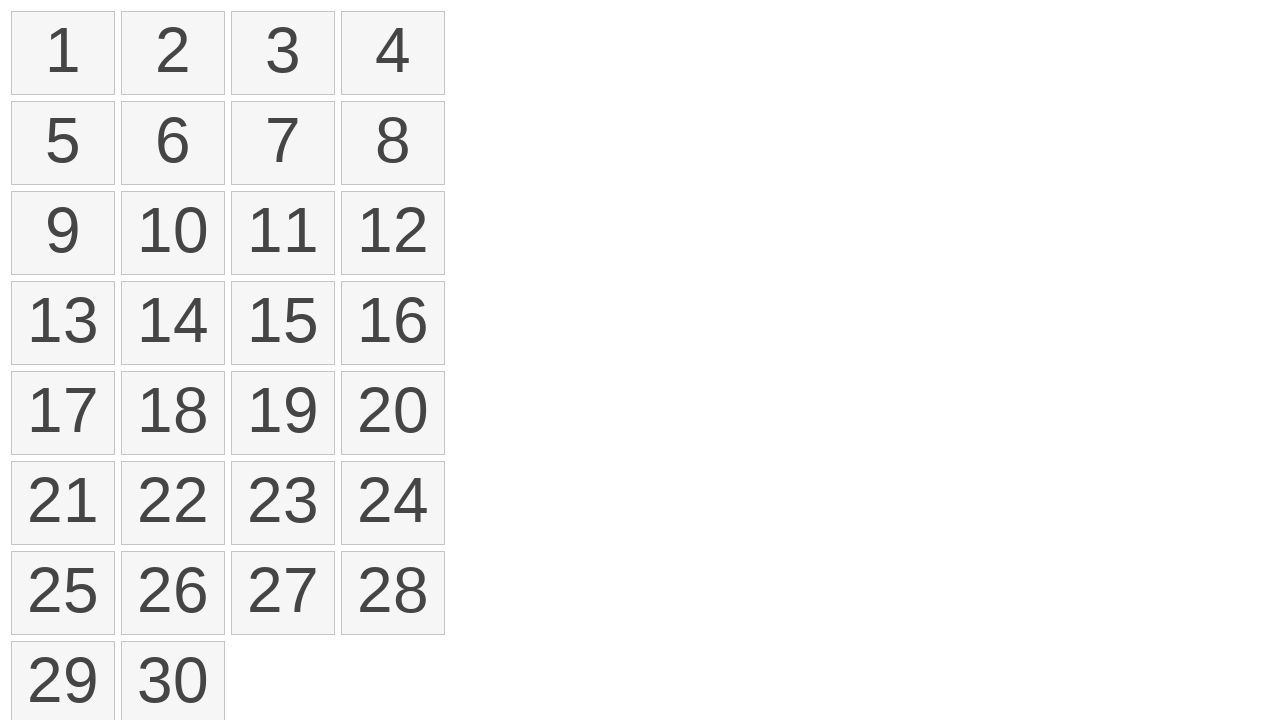

Selected first item (index 0) while holding Ctrl at (63, 53) on ol#selectable li >> nth=0
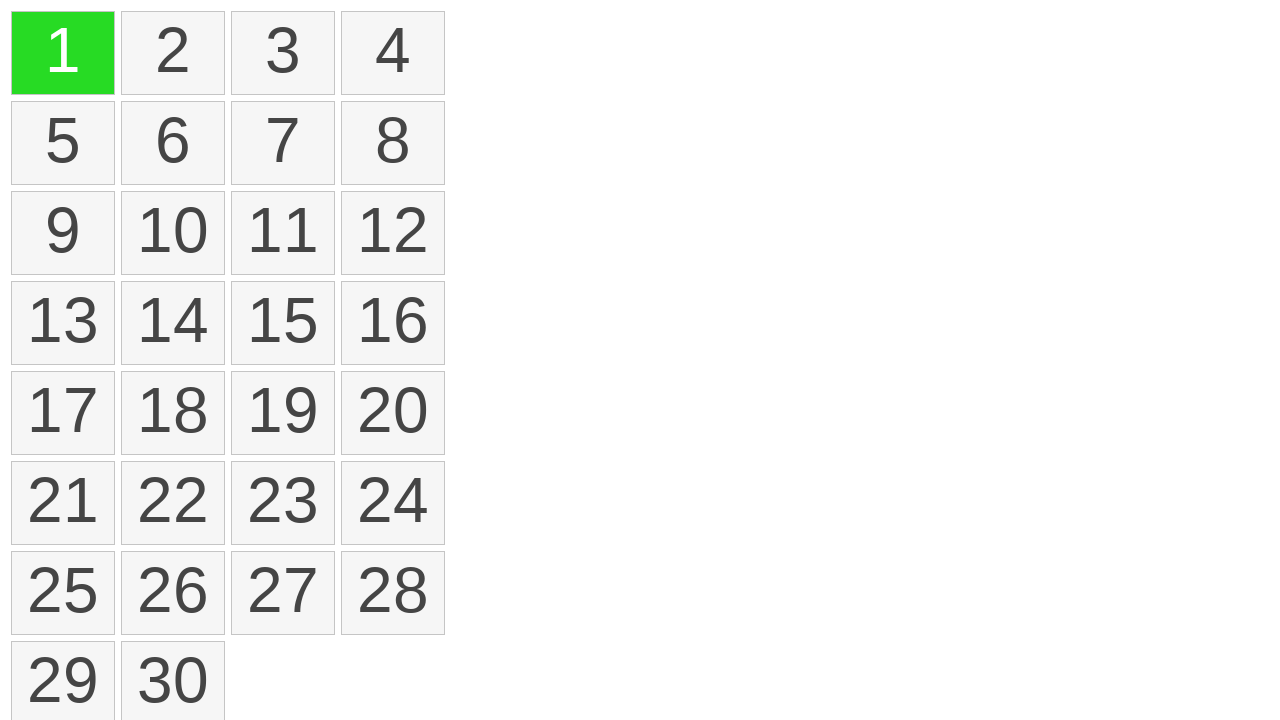

Selected fourth item (index 3) while holding Ctrl at (393, 53) on ol#selectable li >> nth=3
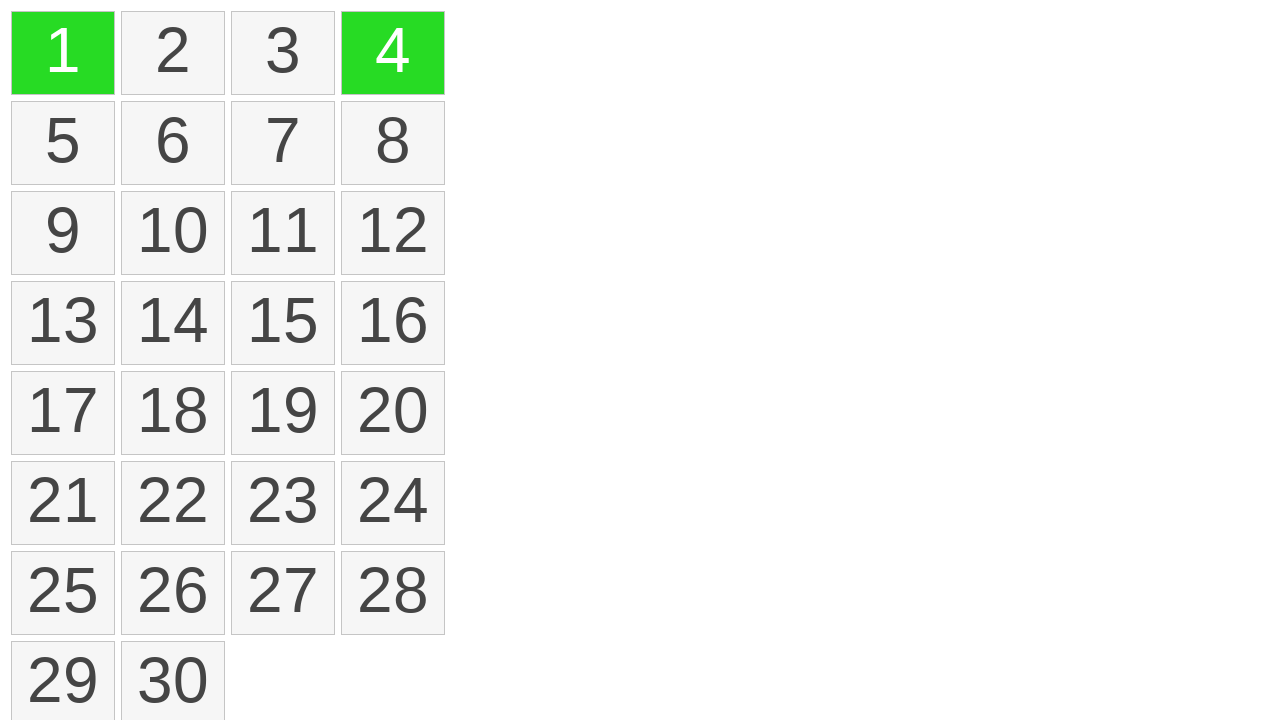

Selected tenth item (index 9) while holding Ctrl at (173, 233) on ol#selectable li >> nth=9
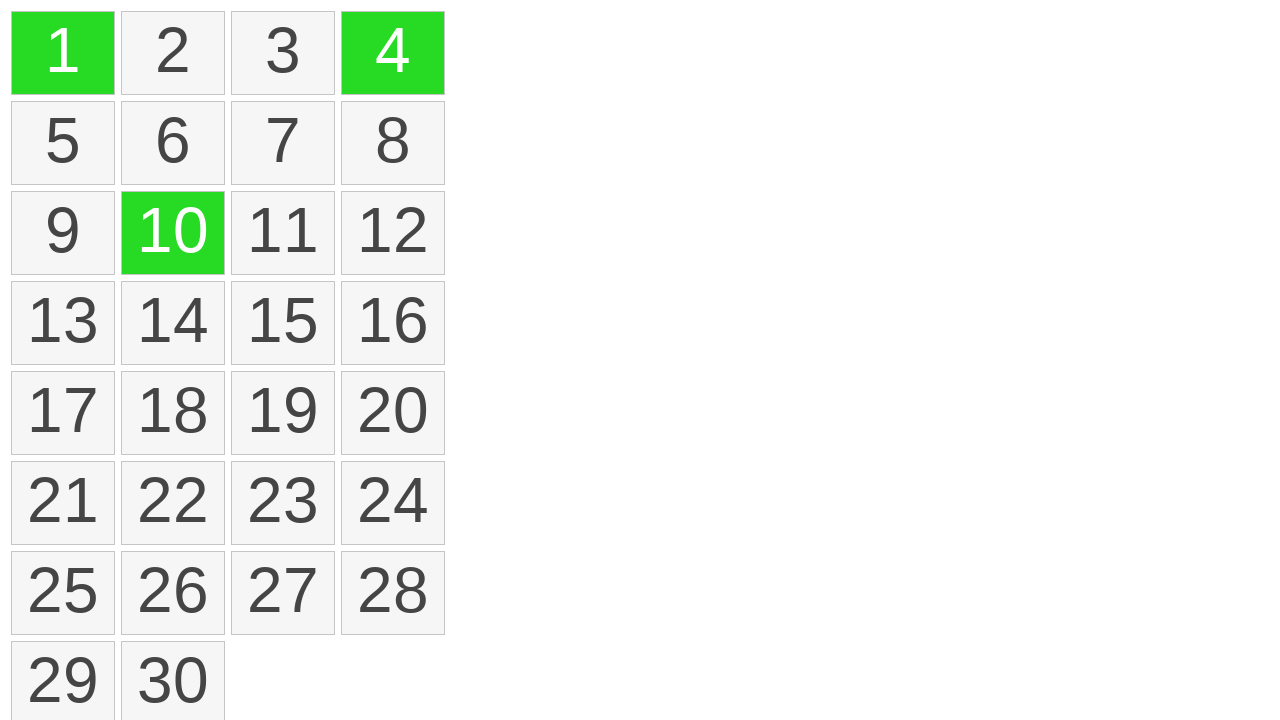

Released Control key to finish multi-select
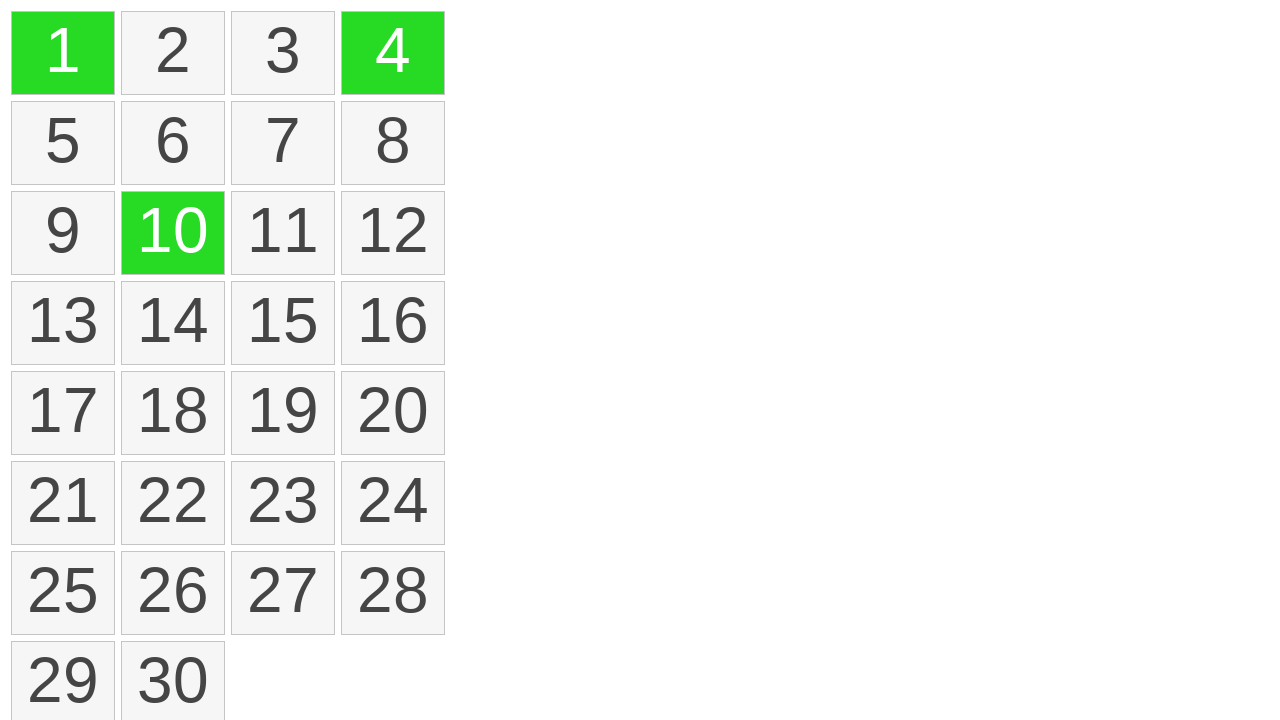

Located all selected items with ui-selected class
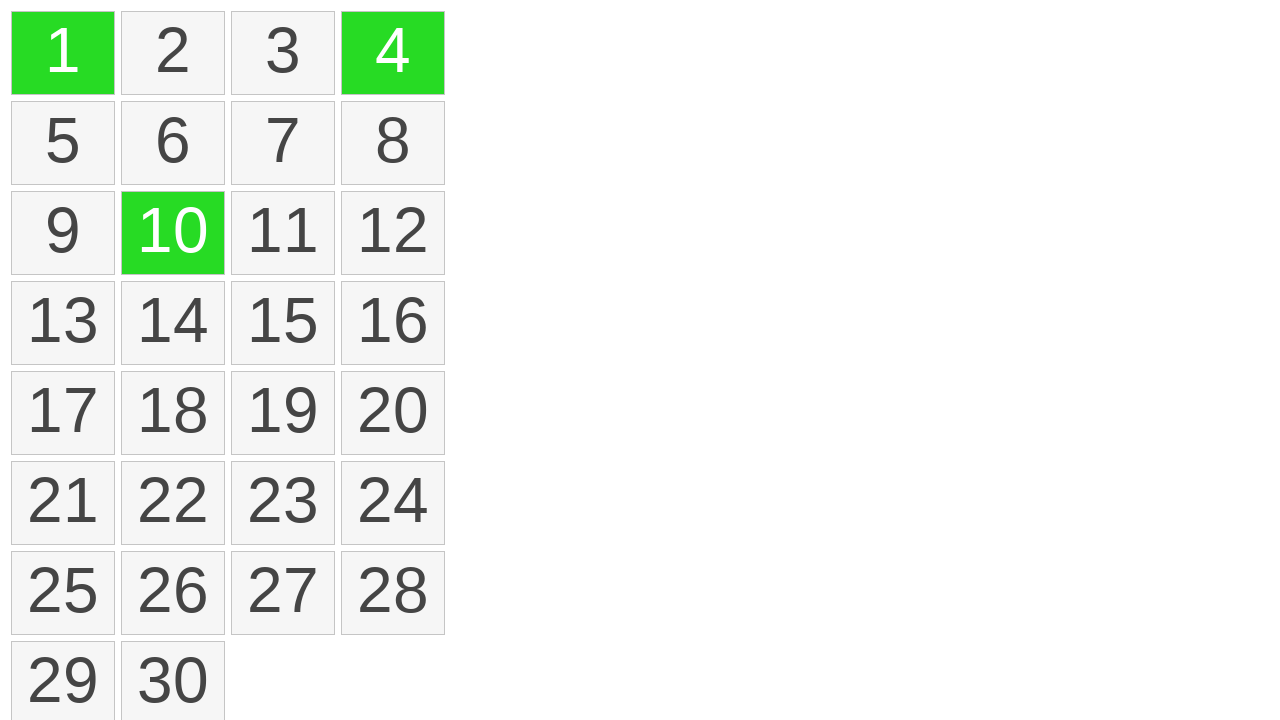

Verified that exactly 3 items are selected
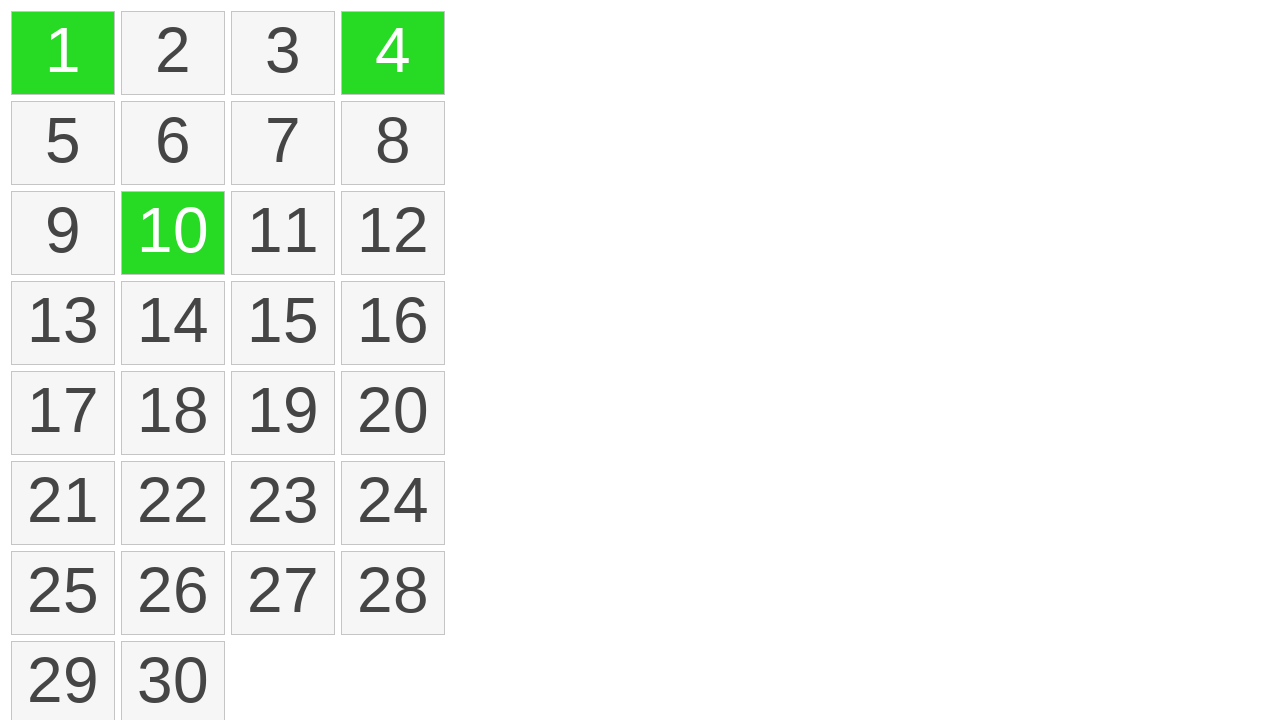

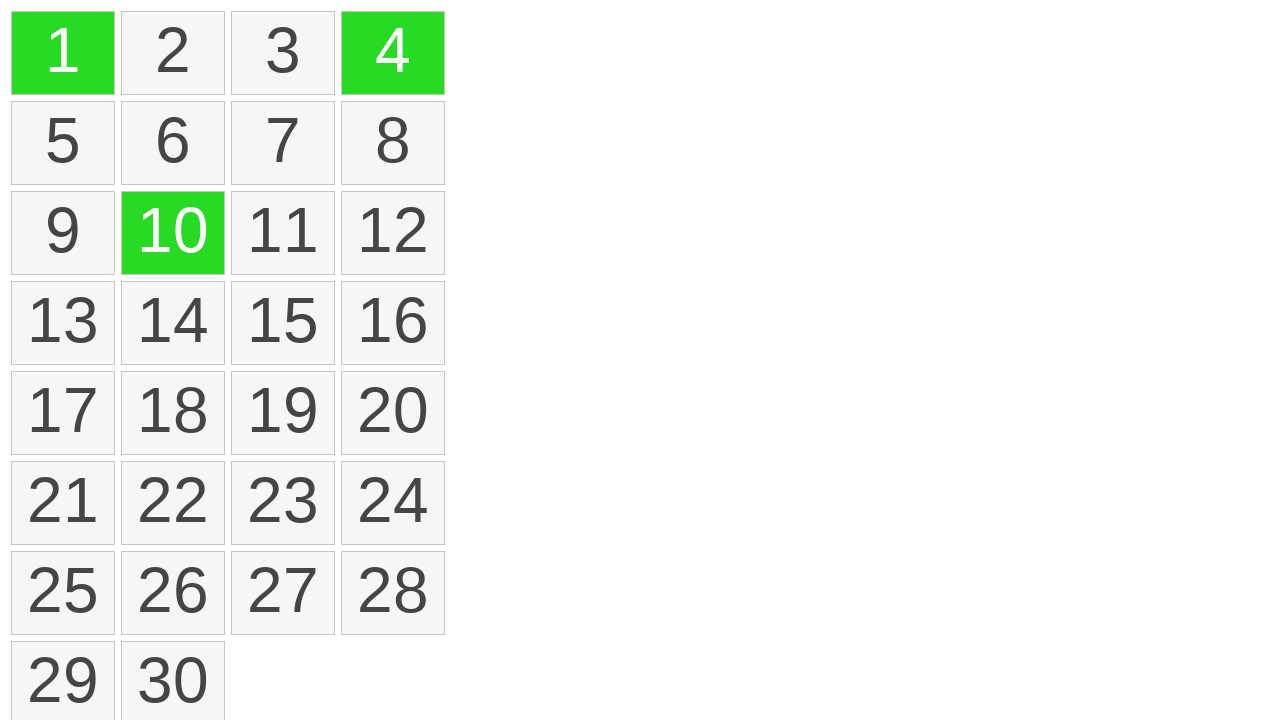